Tests interaction with radio buttons and checkboxes on a Bootstrap theme demo page, including checking, unchecking, and verifying the checked state of various form controls.

Starting URL: https://bootswatch.com/default/

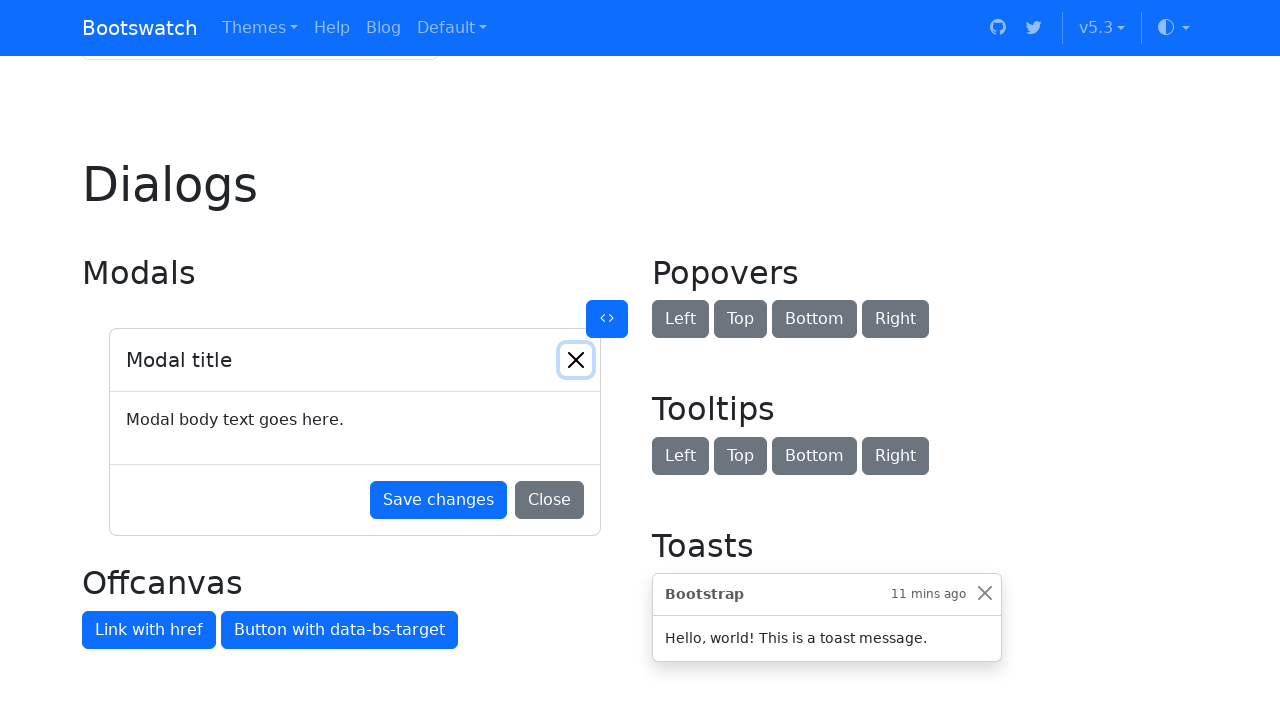

Located and scrolled into view the 'Option two' radio button
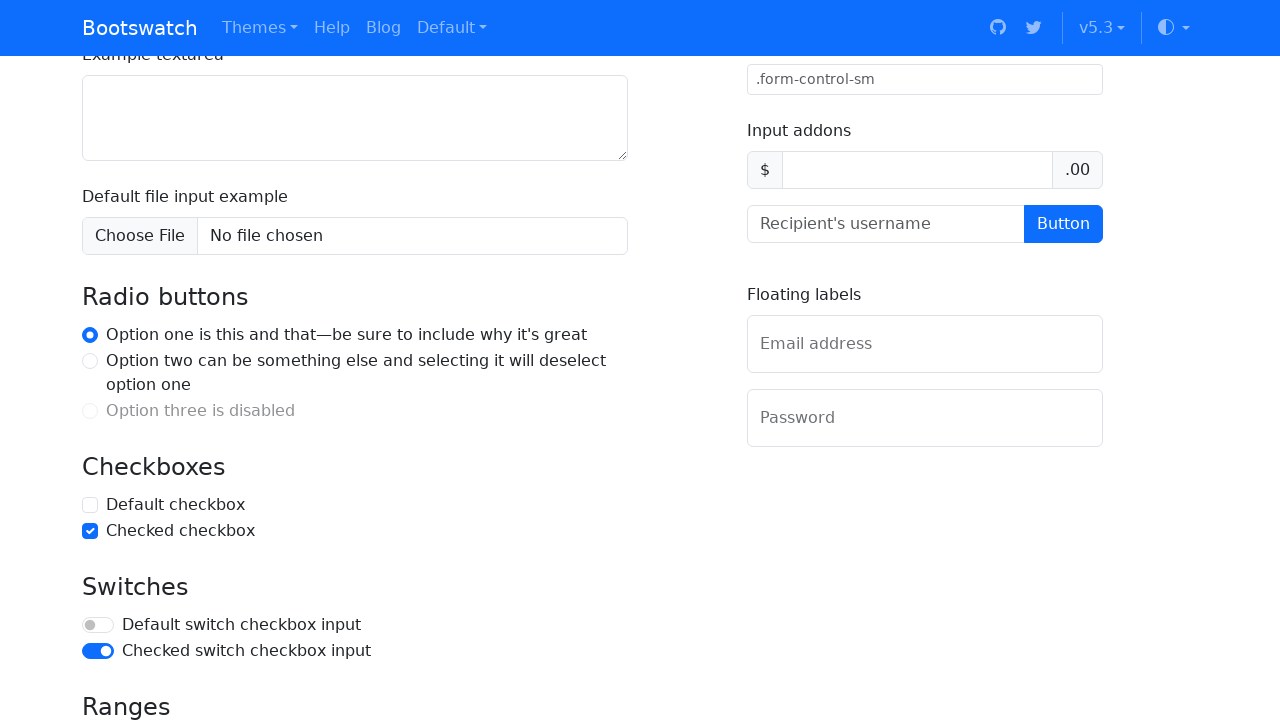

Checked the 'Option two' radio button at (90, 361) on internal:label="Option two can be something else and selecting it will deselect 
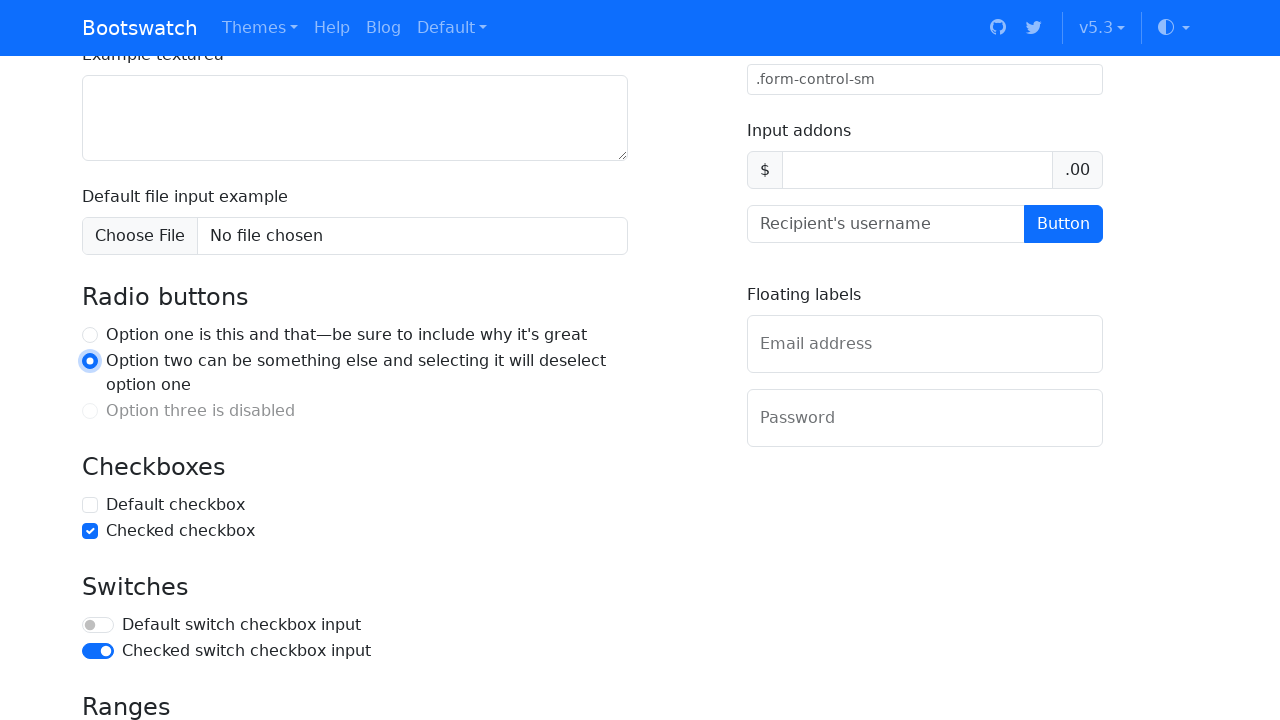

Located and checked the 'Option one' radio button at (90, 335) on internal:label="Option one is this and that\u2014be sure to include why it's gre
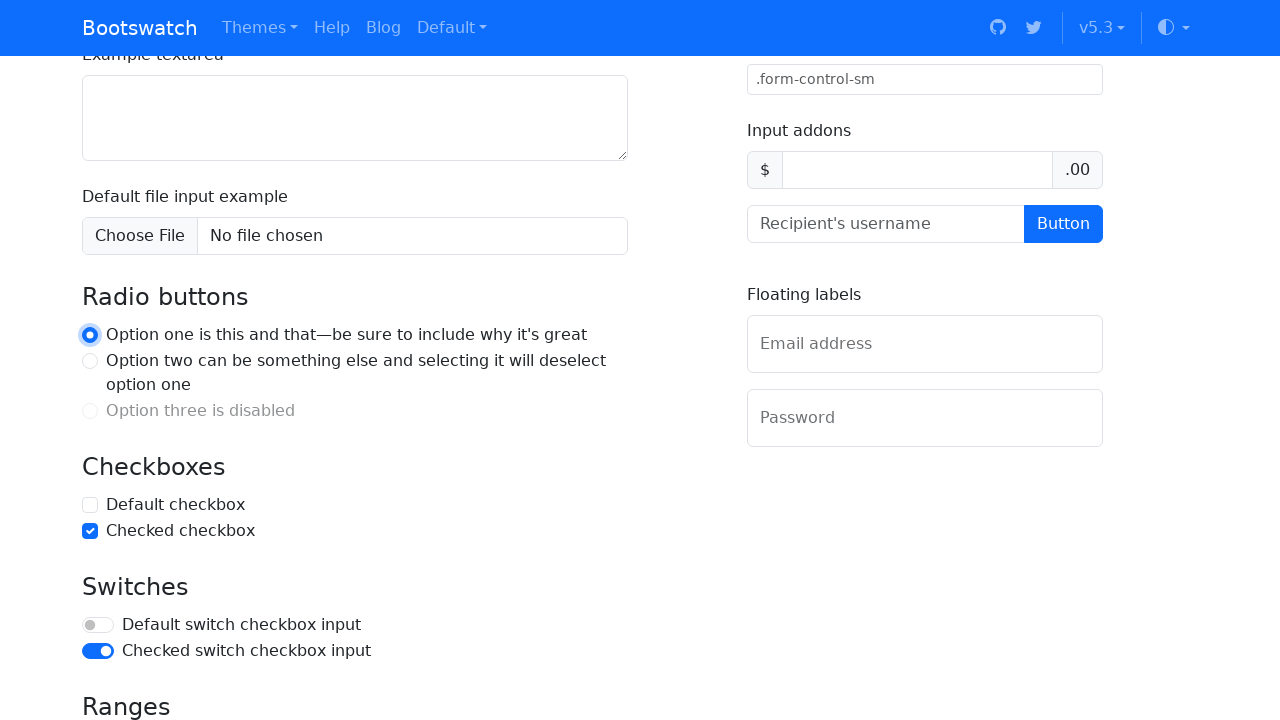

Located and checked the default checkbox at (90, 505) on internal:label="Default checkbox"i
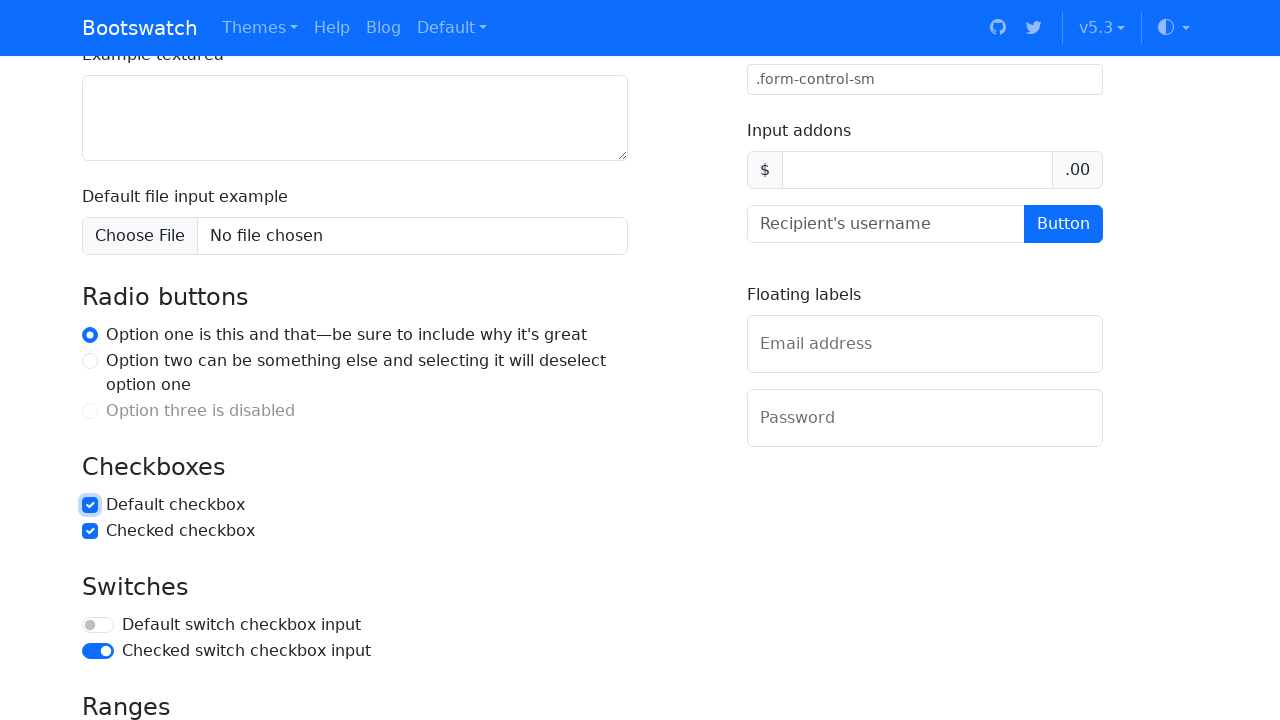

Unchecked the default checkbox at (90, 505) on internal:label="Default checkbox"i
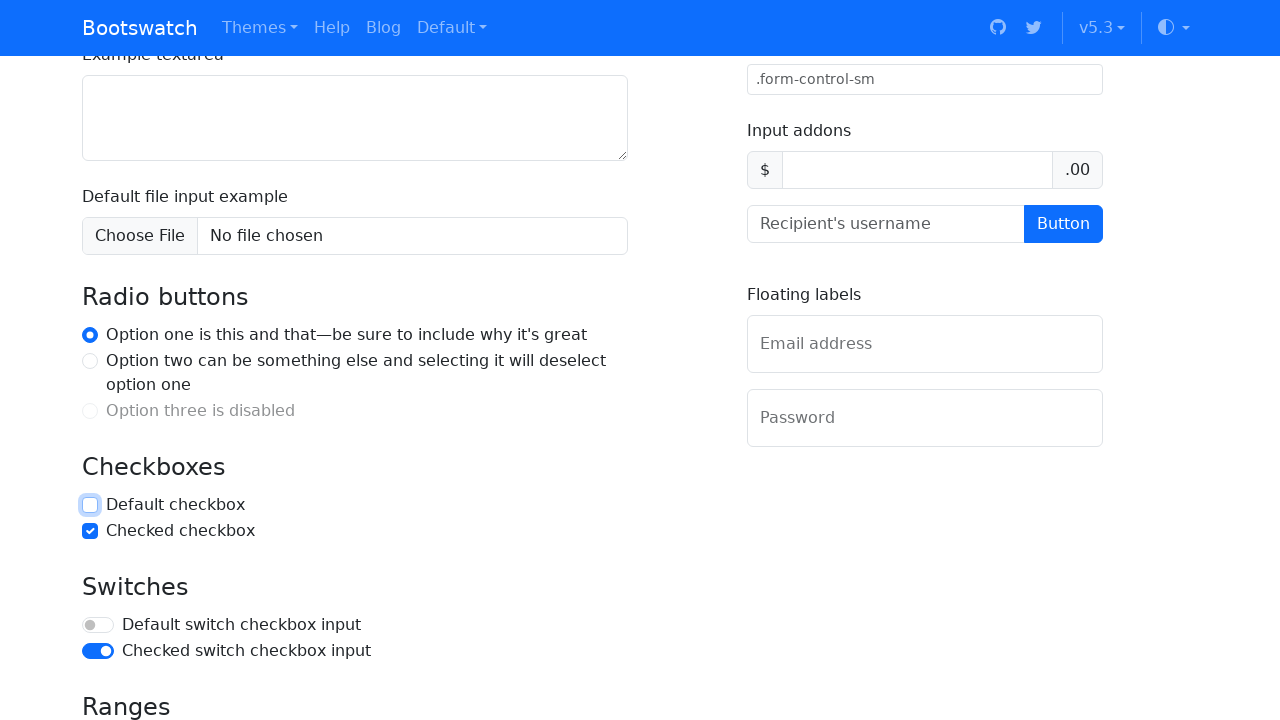

Located and checked the default switch checkbox input at (98, 625) on internal:label="Default switch checkbox input"i
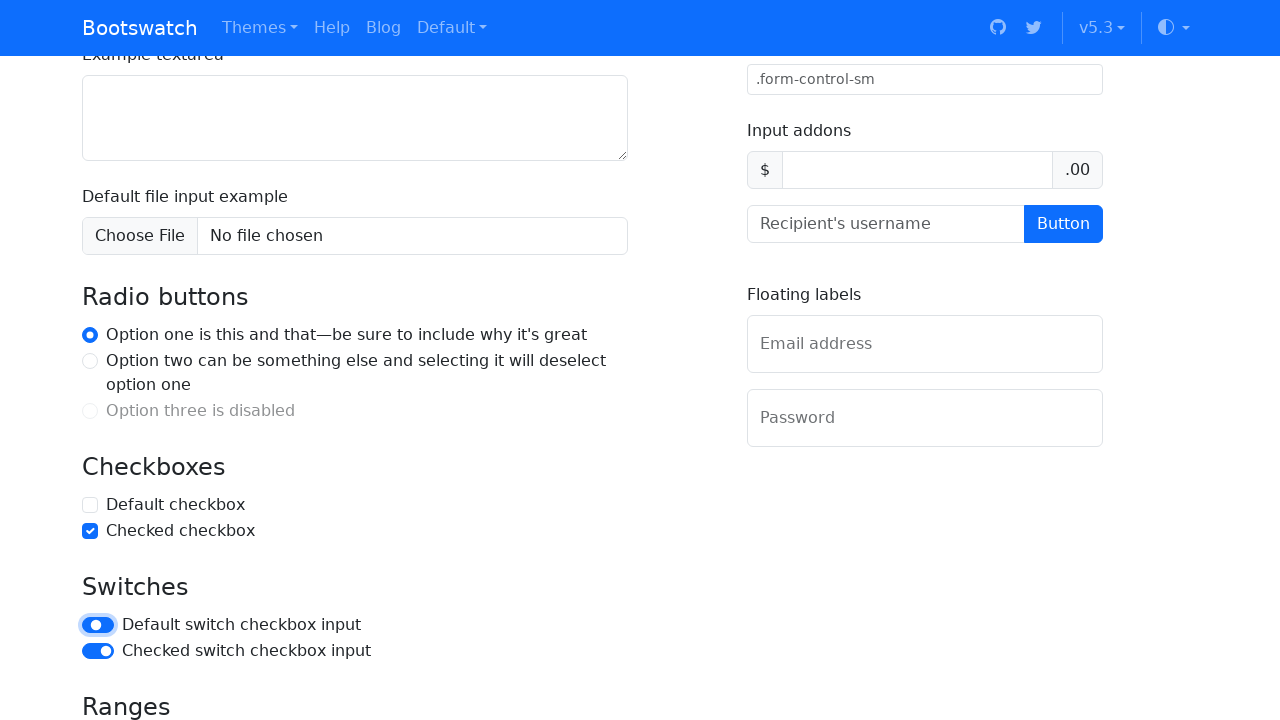

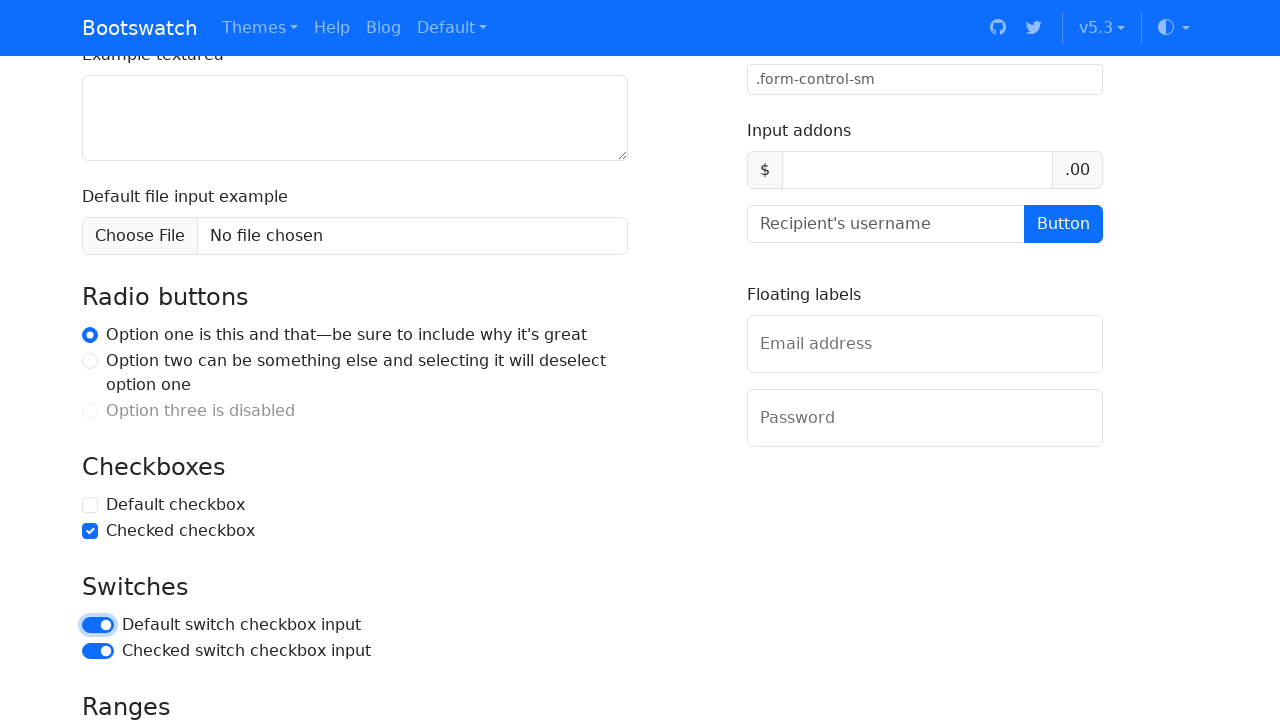